Navigates to Google signup page, clicks on the first footer link to open it in a new window, then switches between the windows

Starting URL: https://accounts.google.com/signup

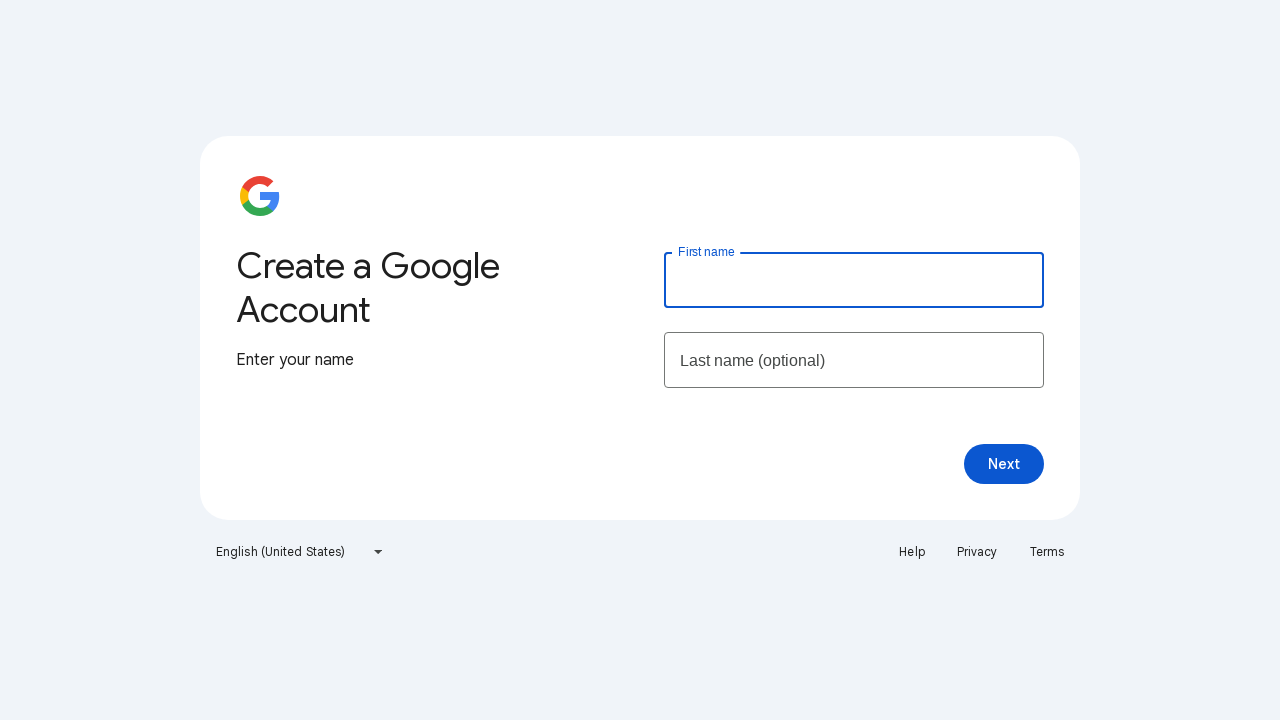

Navigated to Google signup page
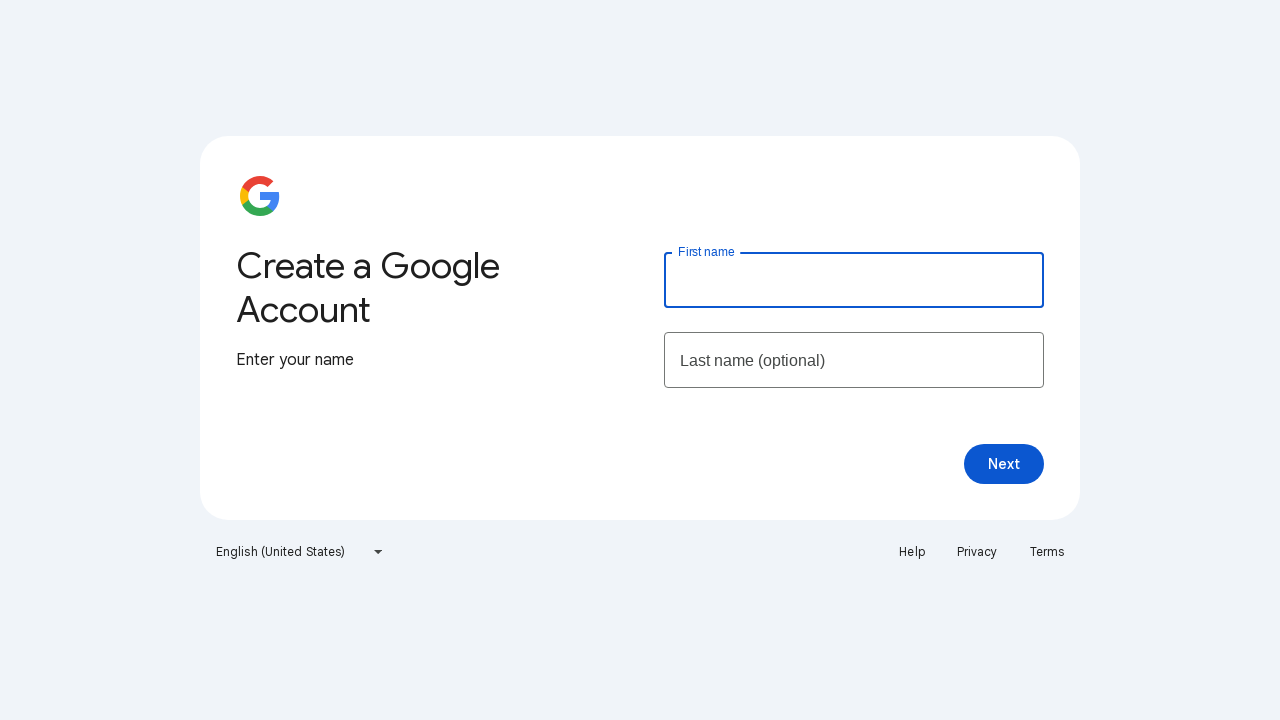

Clicked first footer link, new window opened at (912, 552) on footer ul li:first-child a
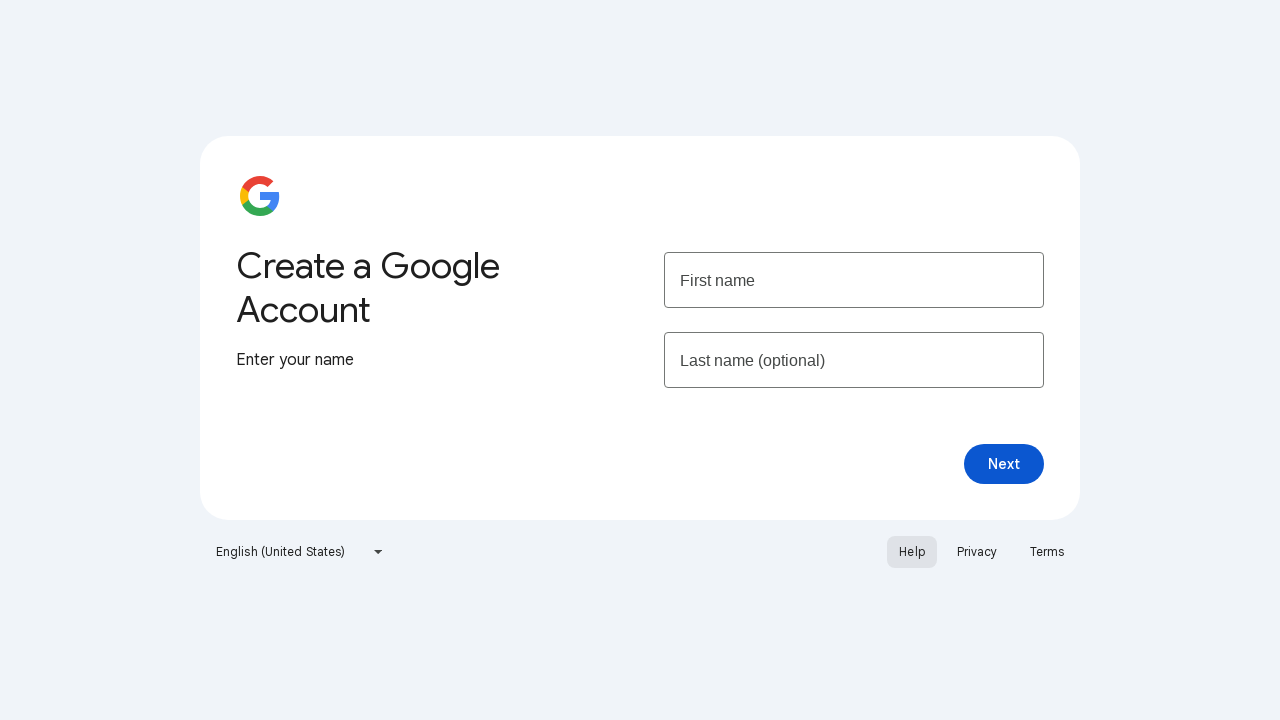

New page object acquired
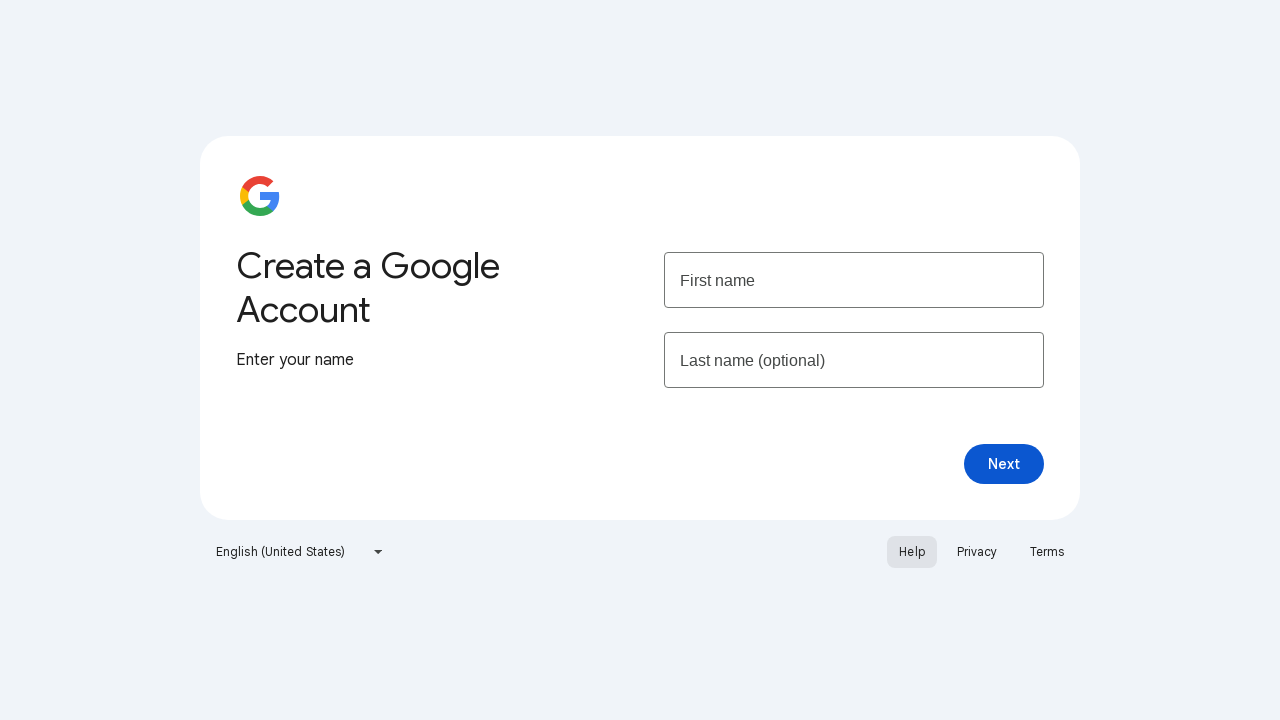

Retrieved title of new window: Google Account Help
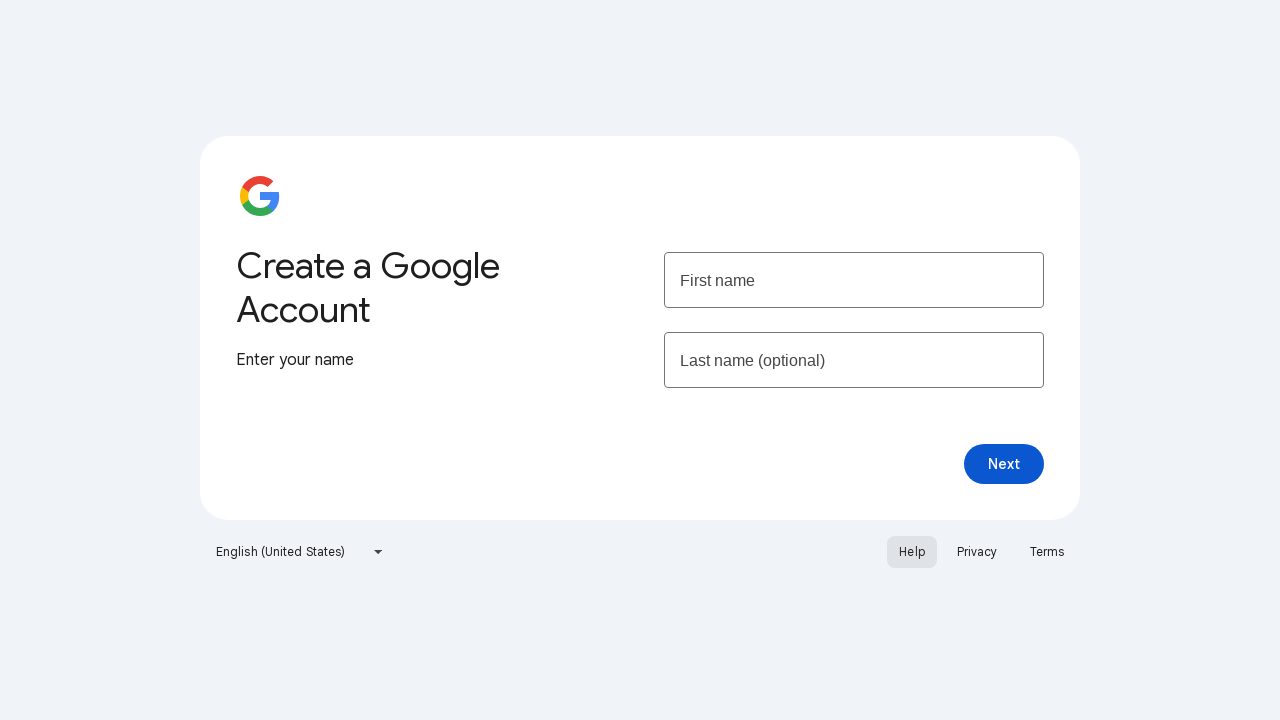

Retrieved title of original page: Create your Google Account
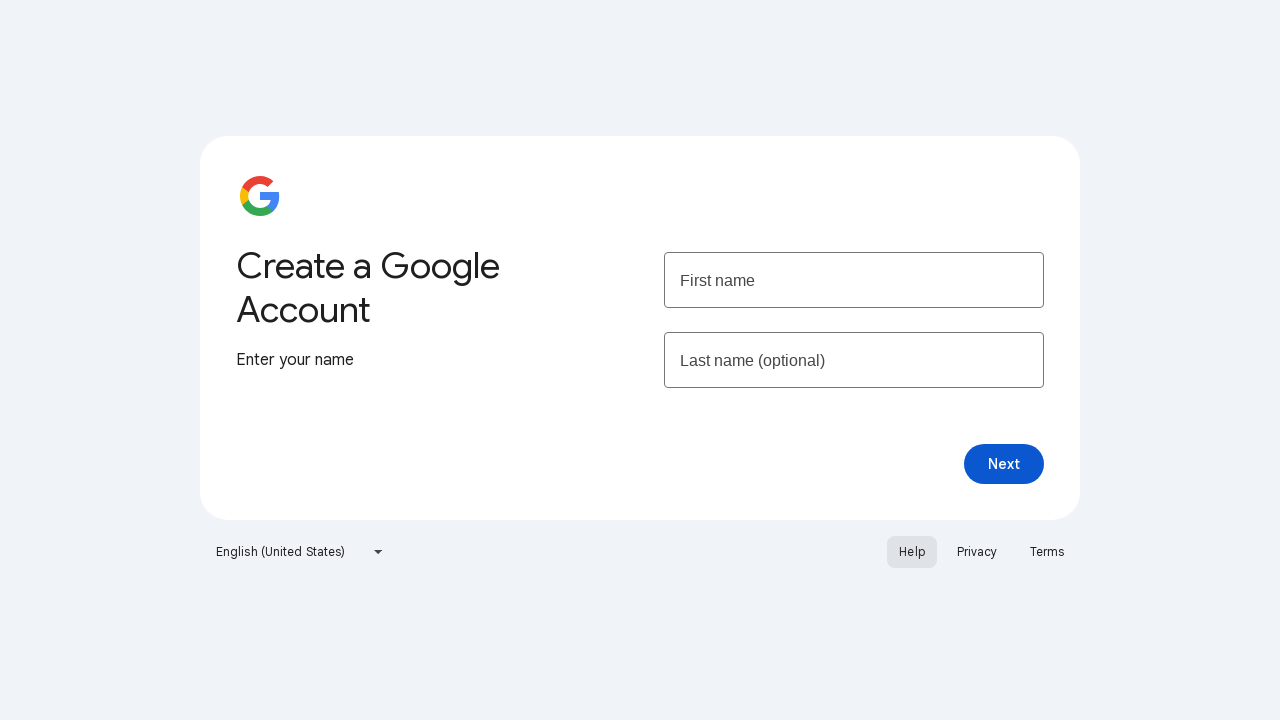

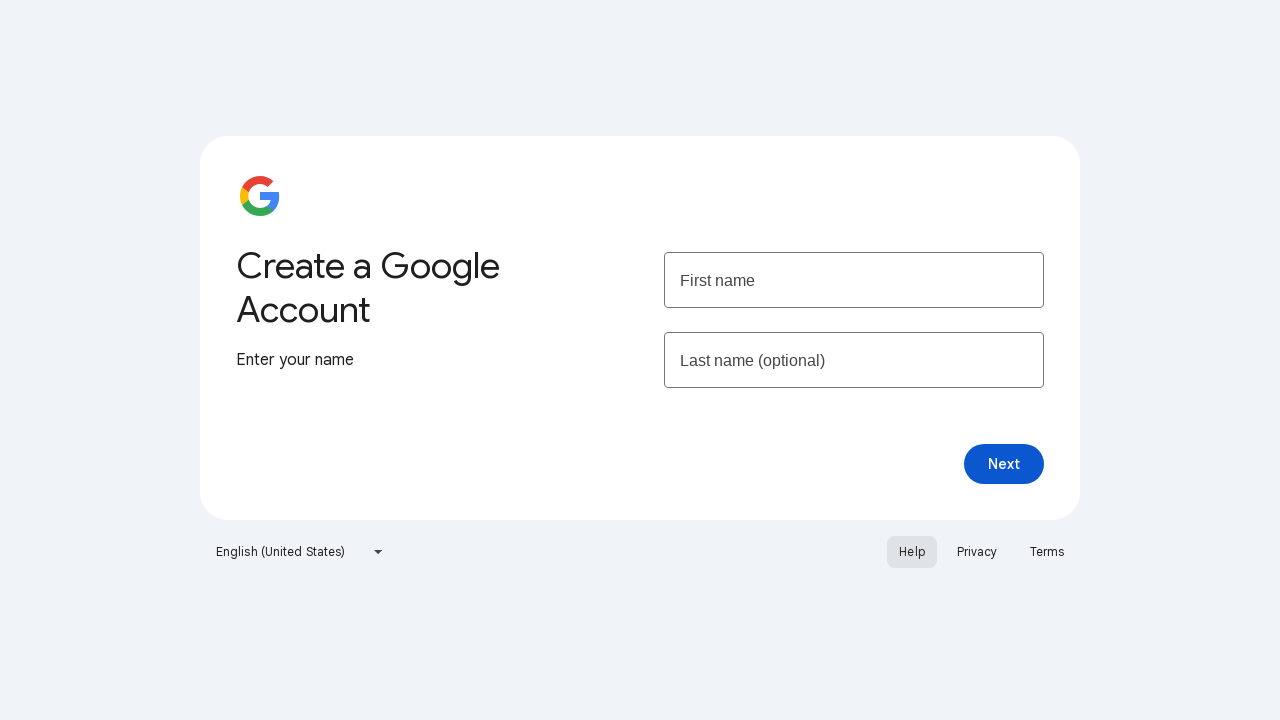